Tests JavaScript confirm dialog handling by clicking a button to trigger a confirm dialog and dismissing it

Starting URL: http://the-internet.herokuapp.com/javascript_alerts

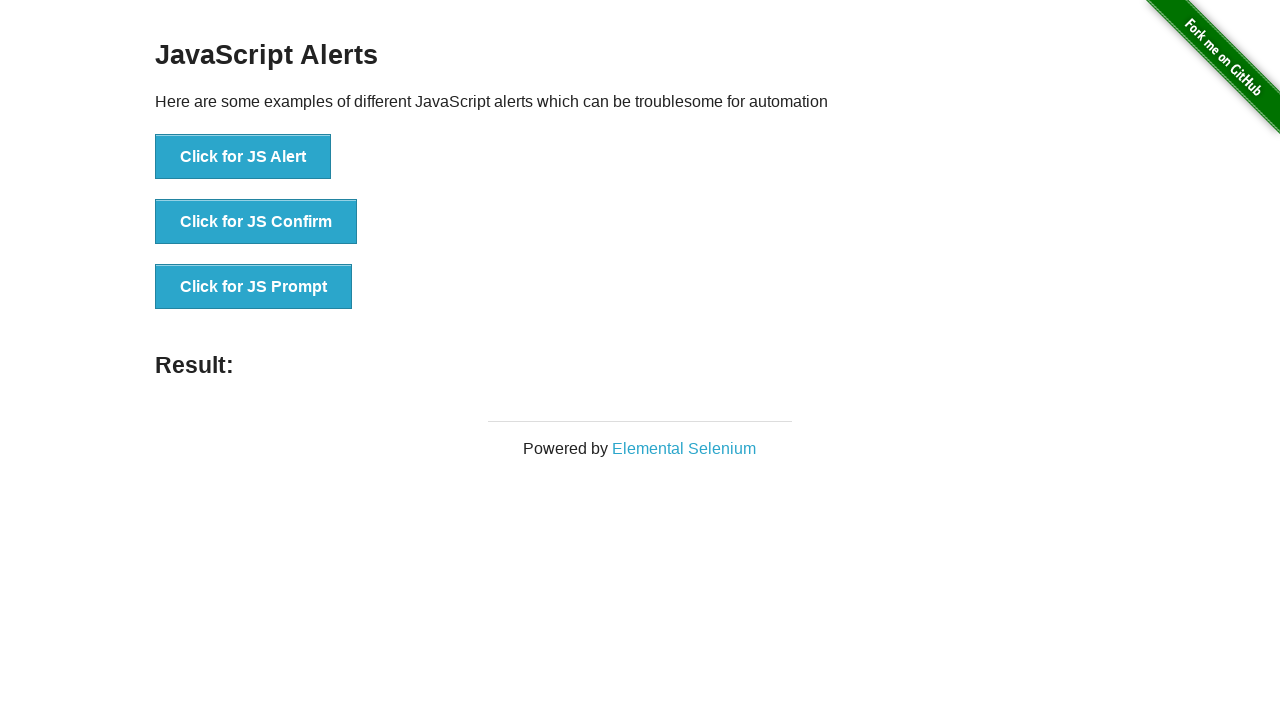

Clicked button to trigger JavaScript confirm dialog at (256, 222) on xpath=//button[.='Click for JS Confirm']
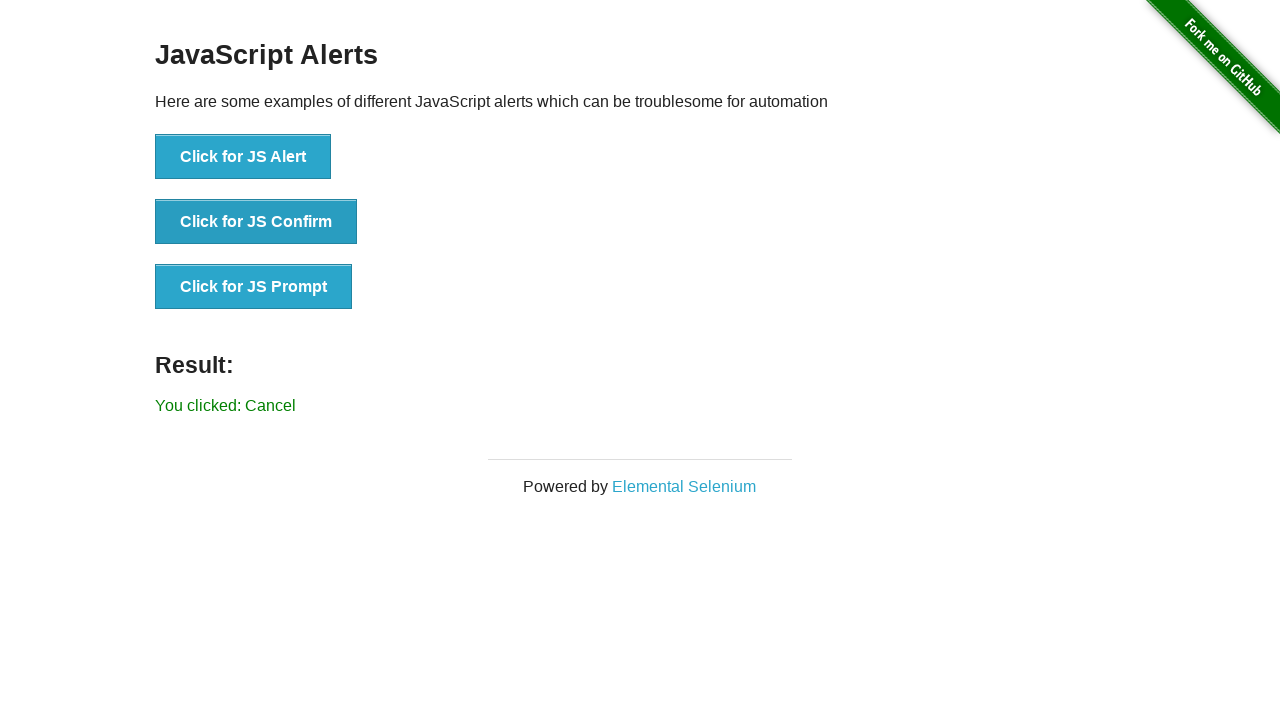

Registered dialog handler to dismiss the confirm dialog
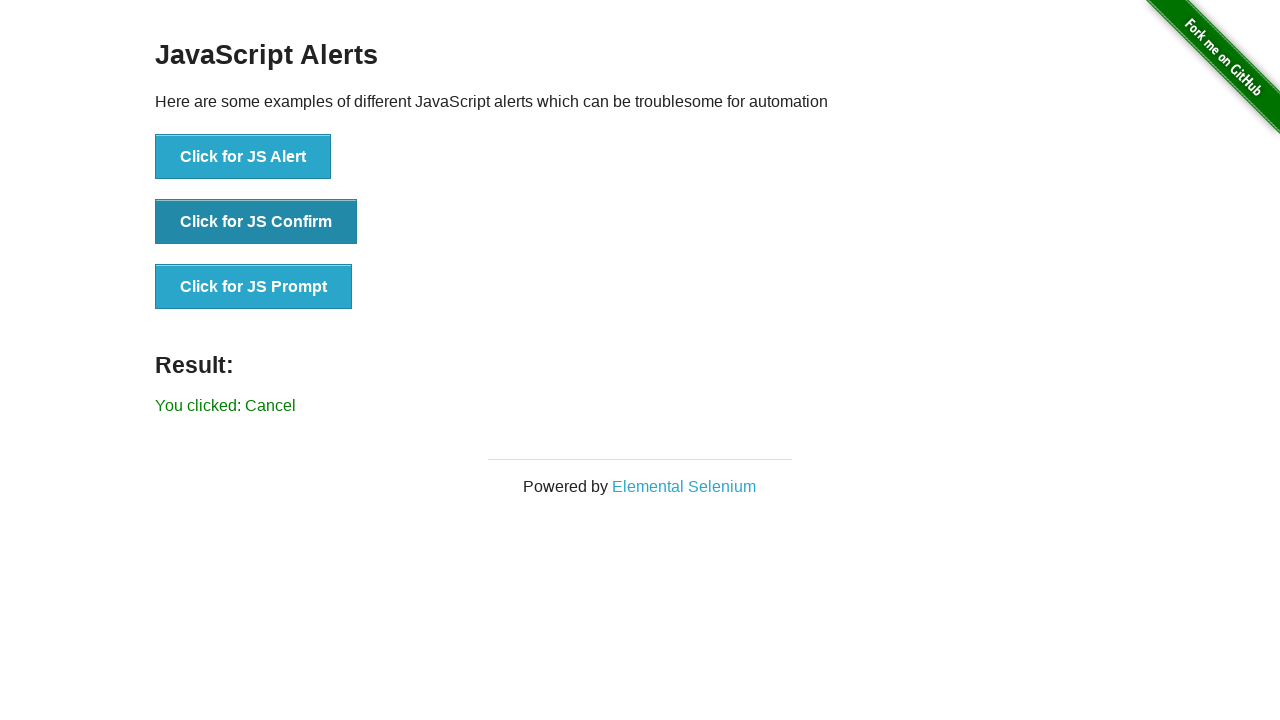

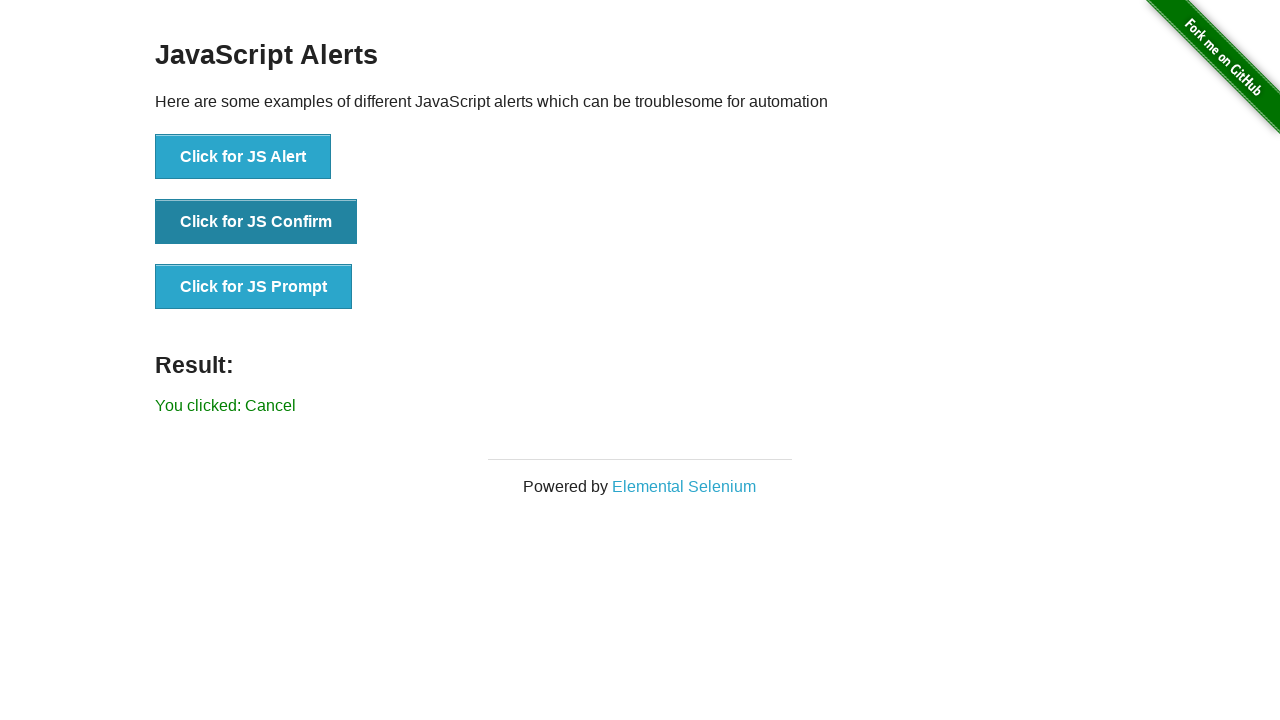